Tests the advanced job search functionality on hh.ru by filling in a job title, adding excluded keywords (stop words), and submitting the search form.

Starting URL: https://spb.hh.ru/search/vacancy/advanced

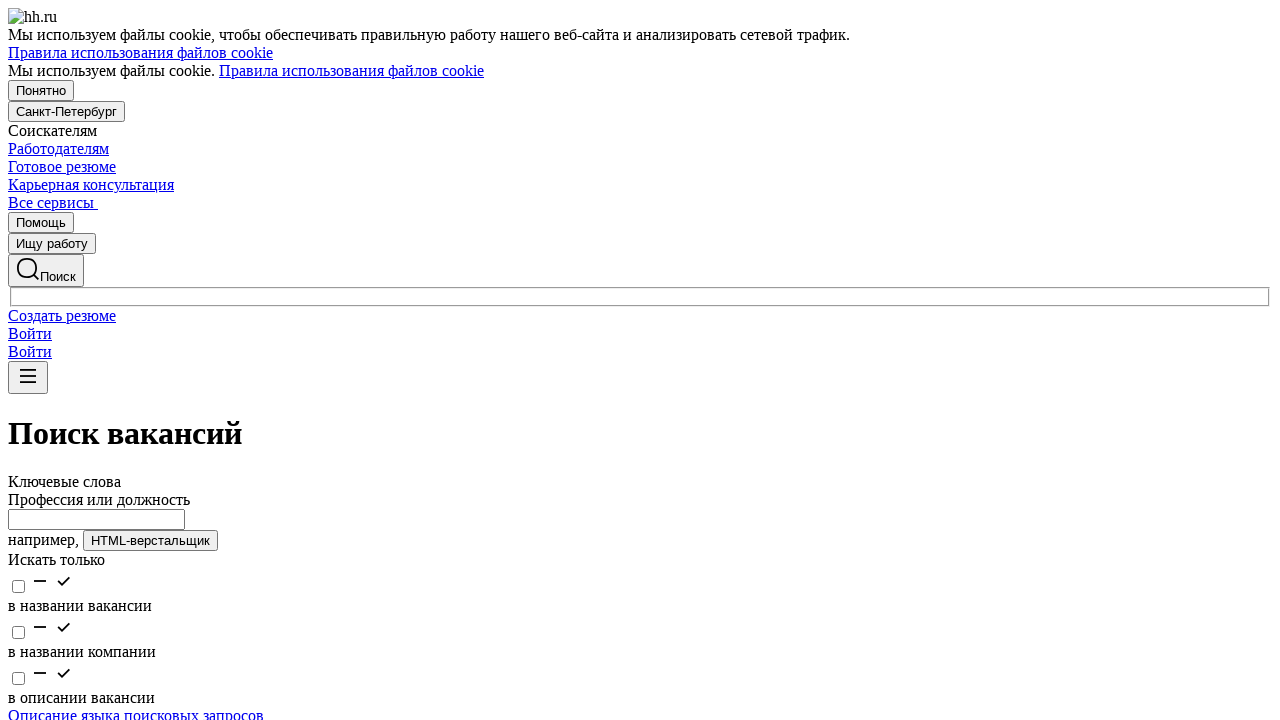

Filled job title search field with 'python junior' on [data-qa='vacancysearch__keywords-input']
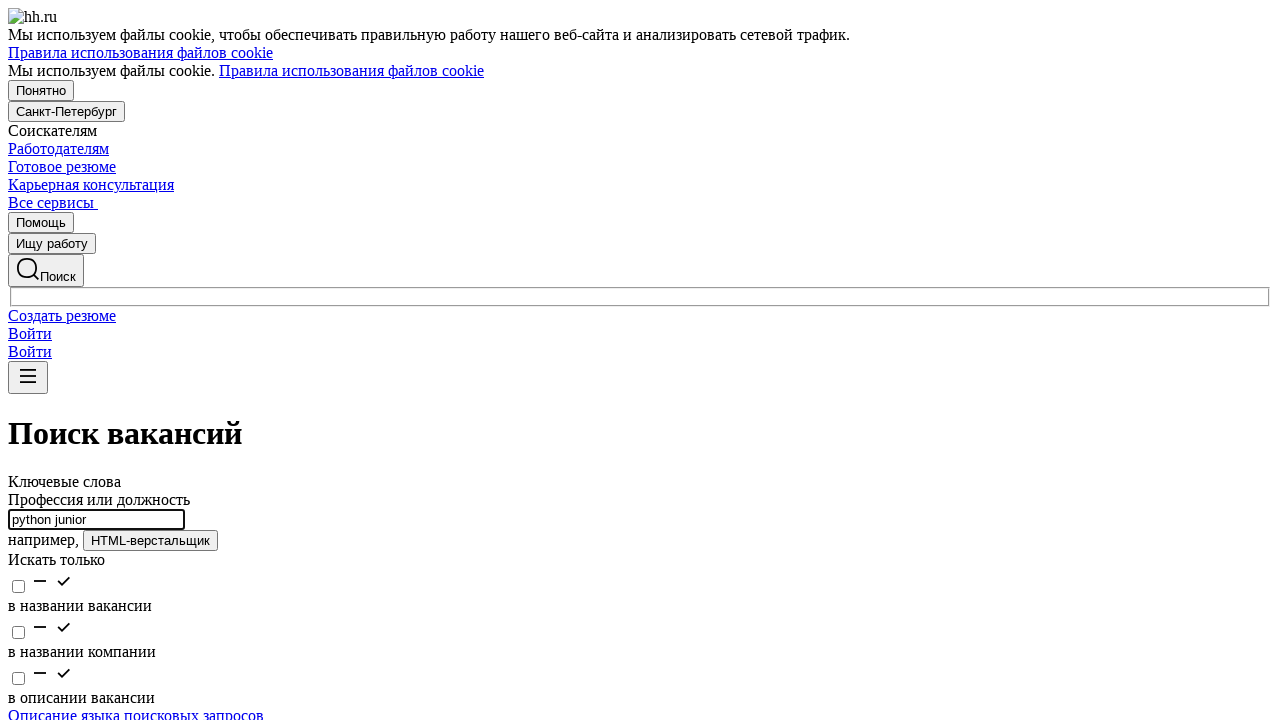

Filled excluded keywords field with stop words on [data-qa='vacancysearch__keywords-excluded-input']
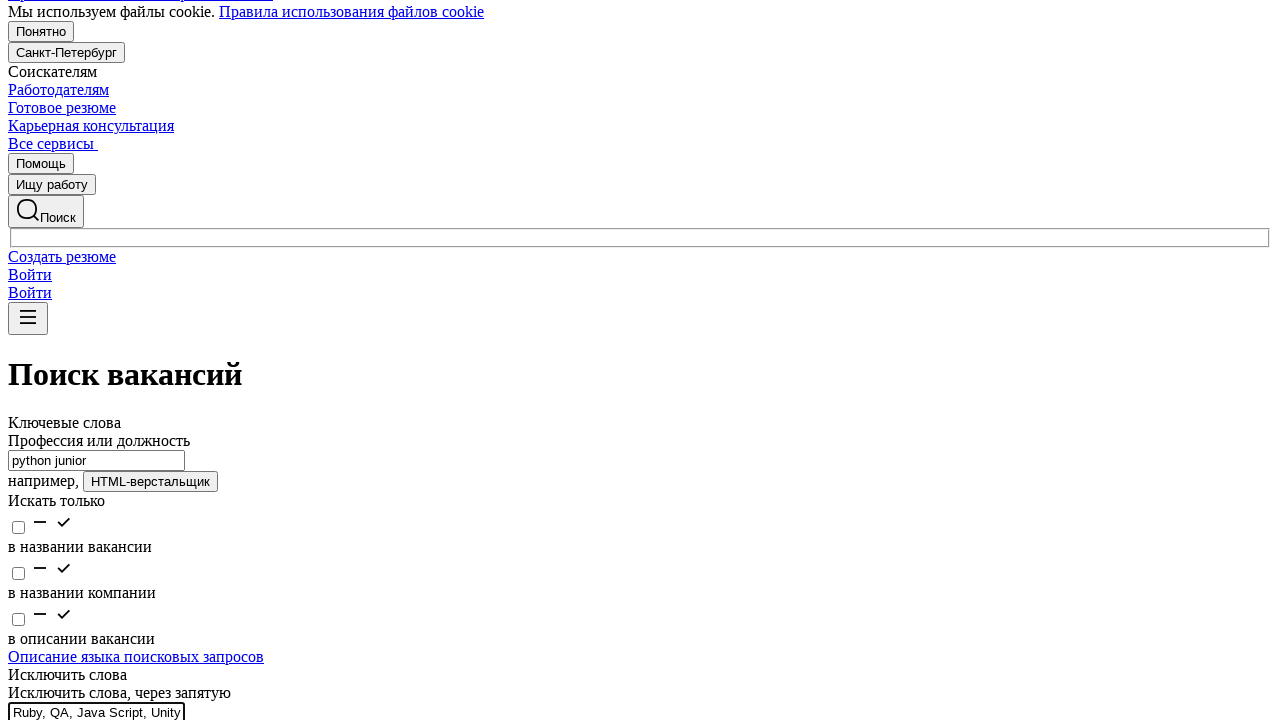

Submitted advanced search form by pressing Enter on [data-qa='vacancysearch__keywords-input']
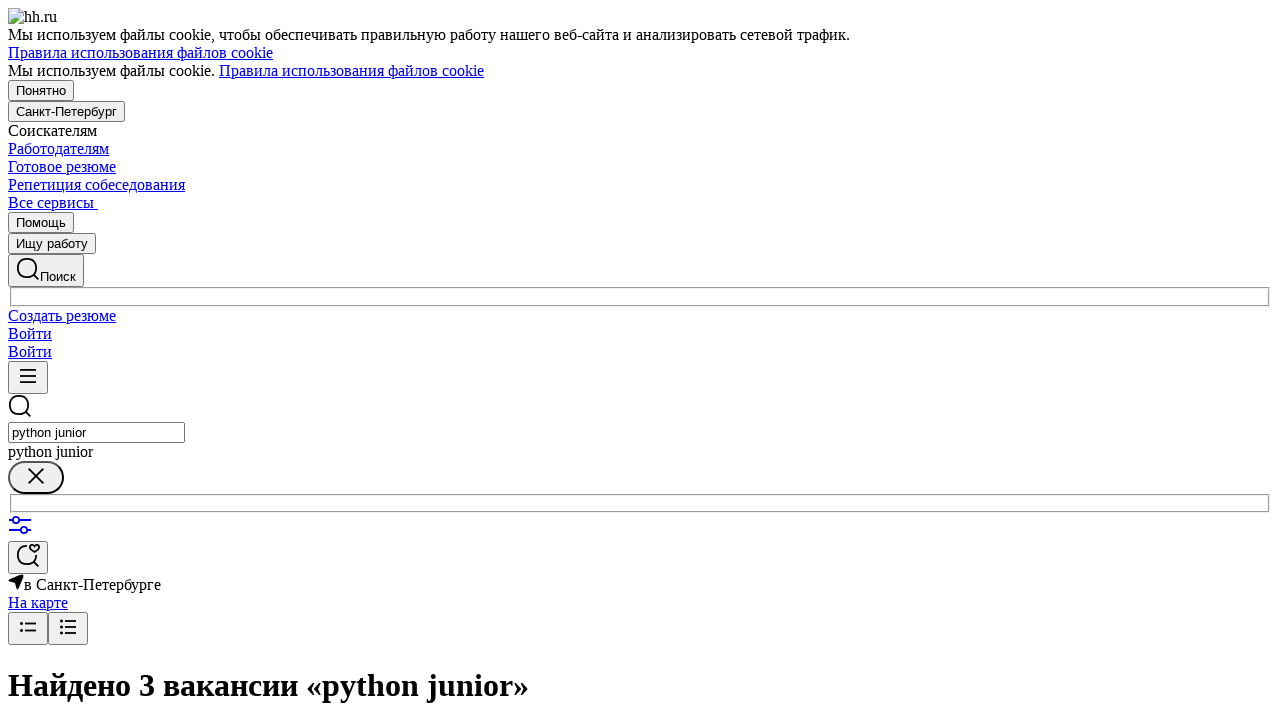

Search results loaded successfully
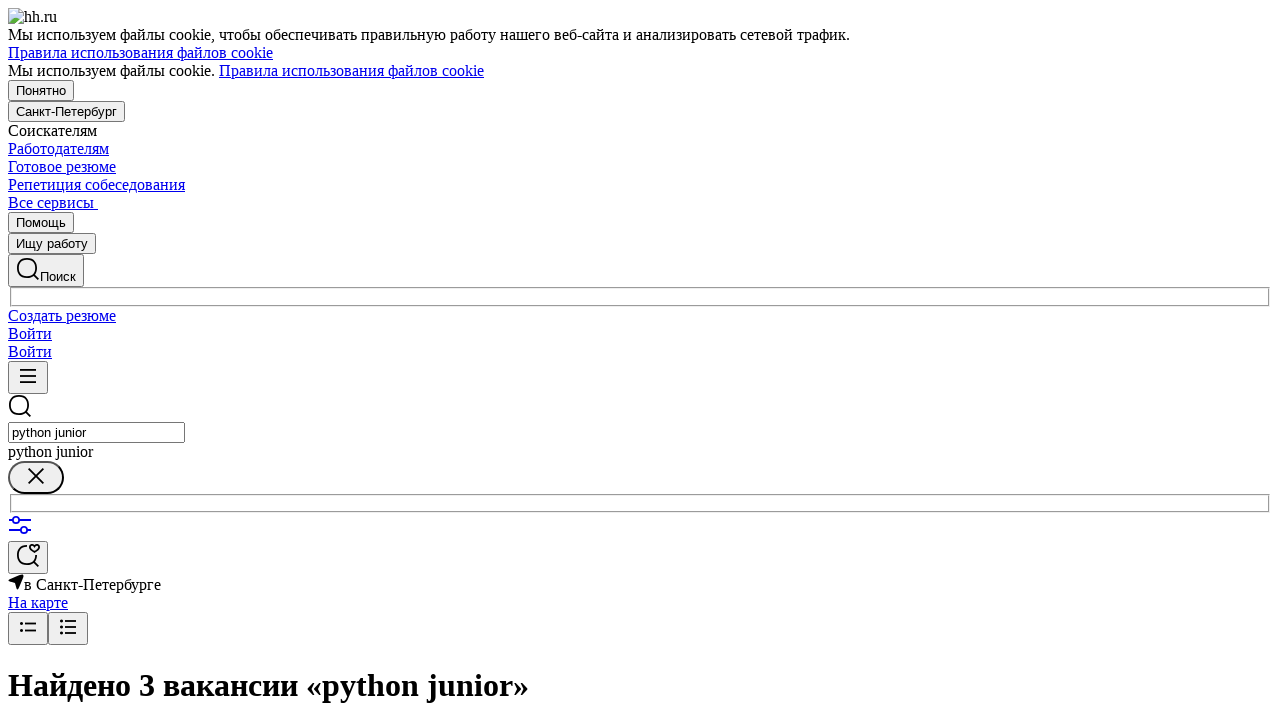

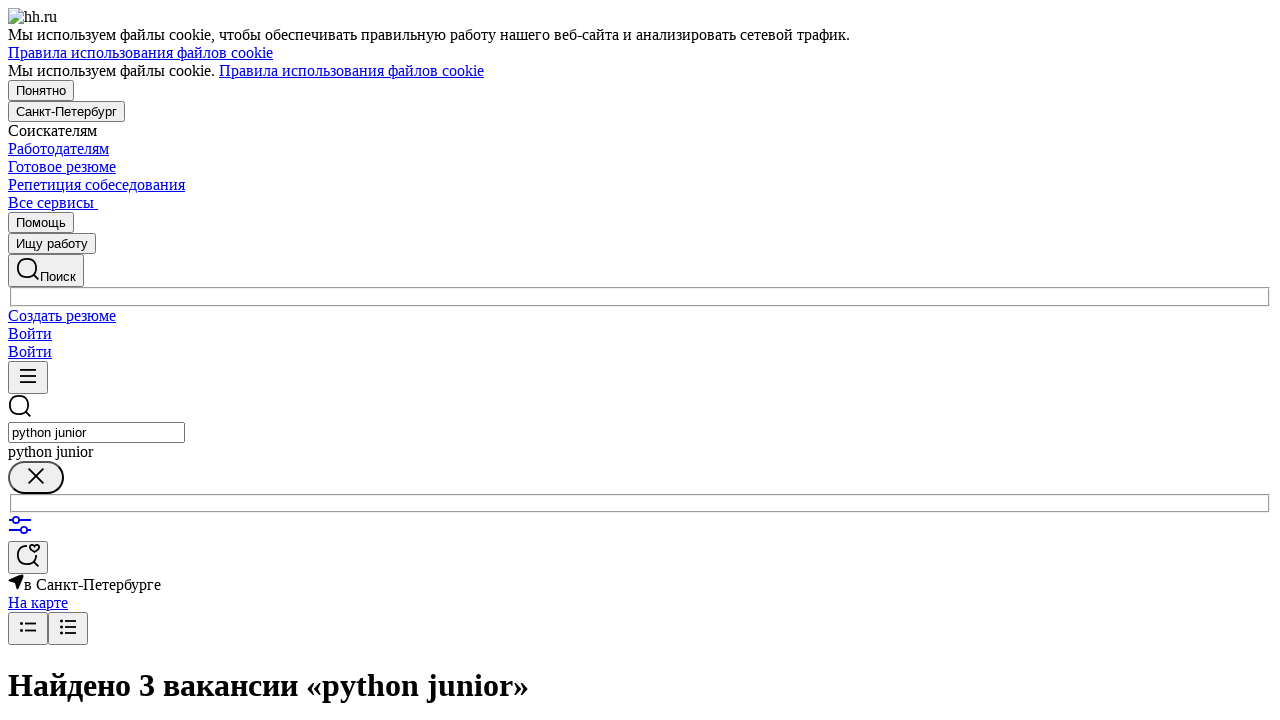